Verifies the value and name attributes of an input element

Starting URL: https://www.selenium.dev/selenium/web/inputs.html

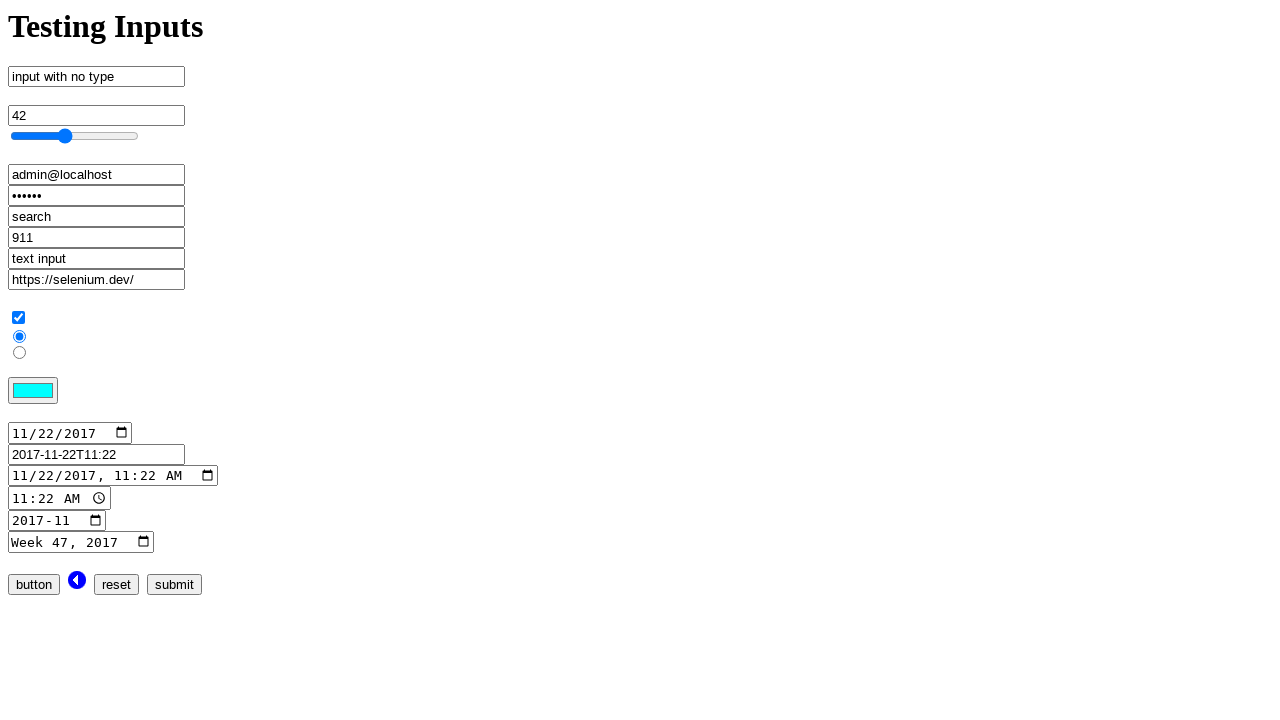

Navigated to inputs test page
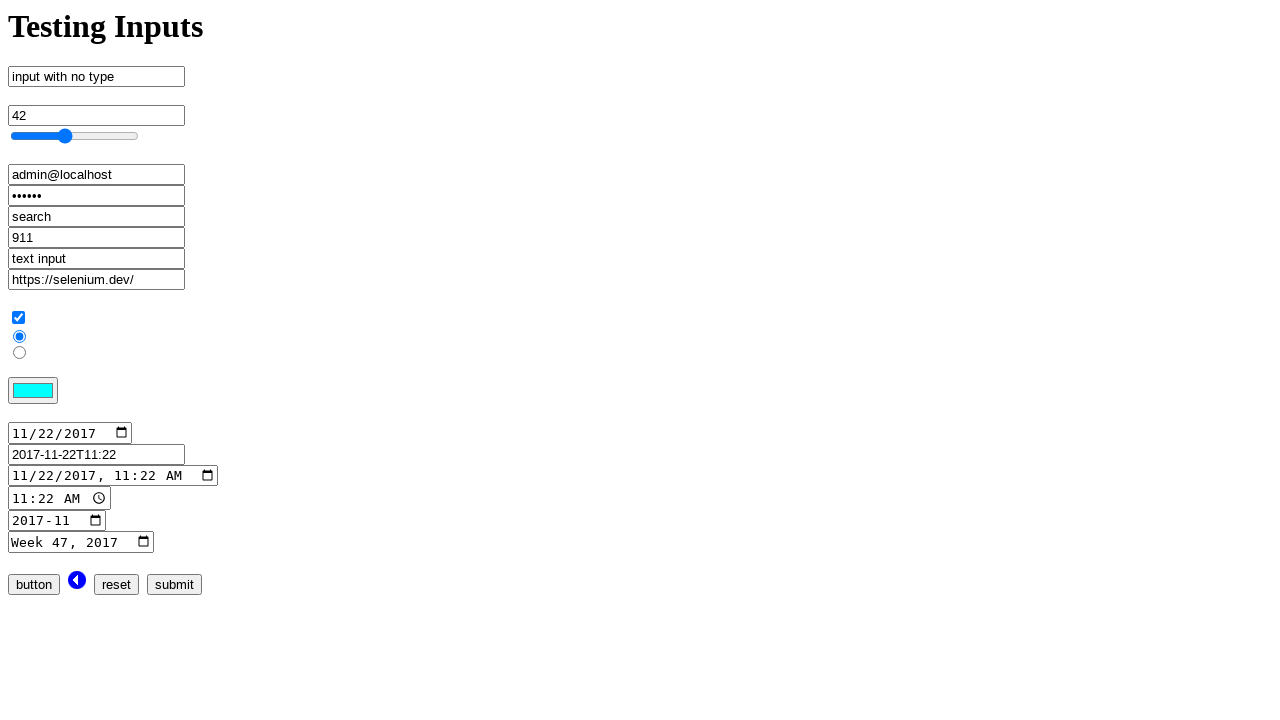

Located input element with name 'no_type'
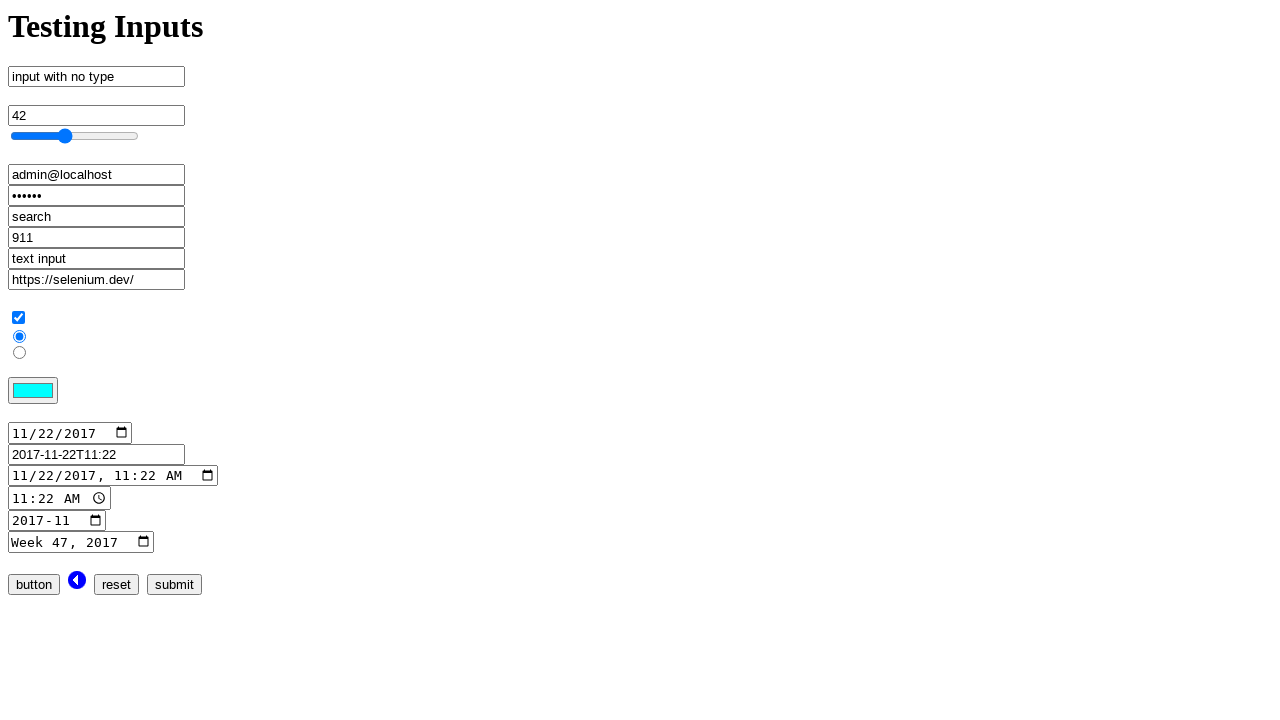

Retrieved value attribute from input element
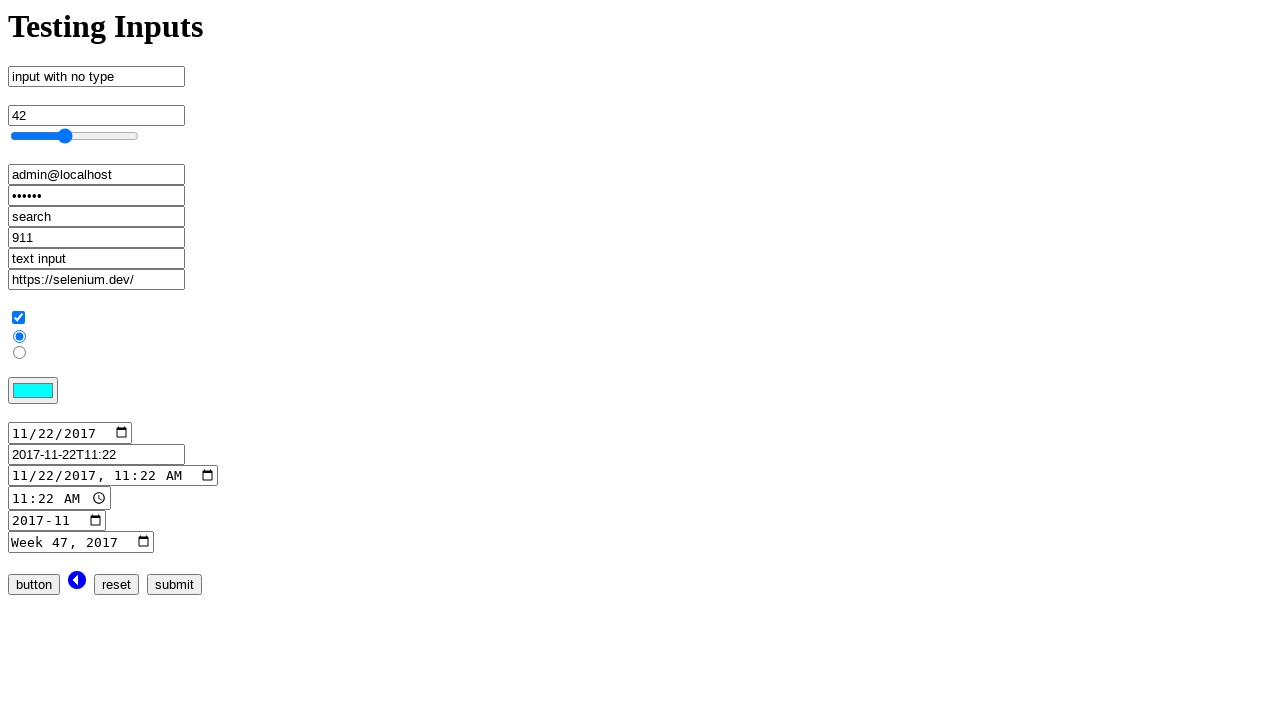

Retrieved name attribute from input element
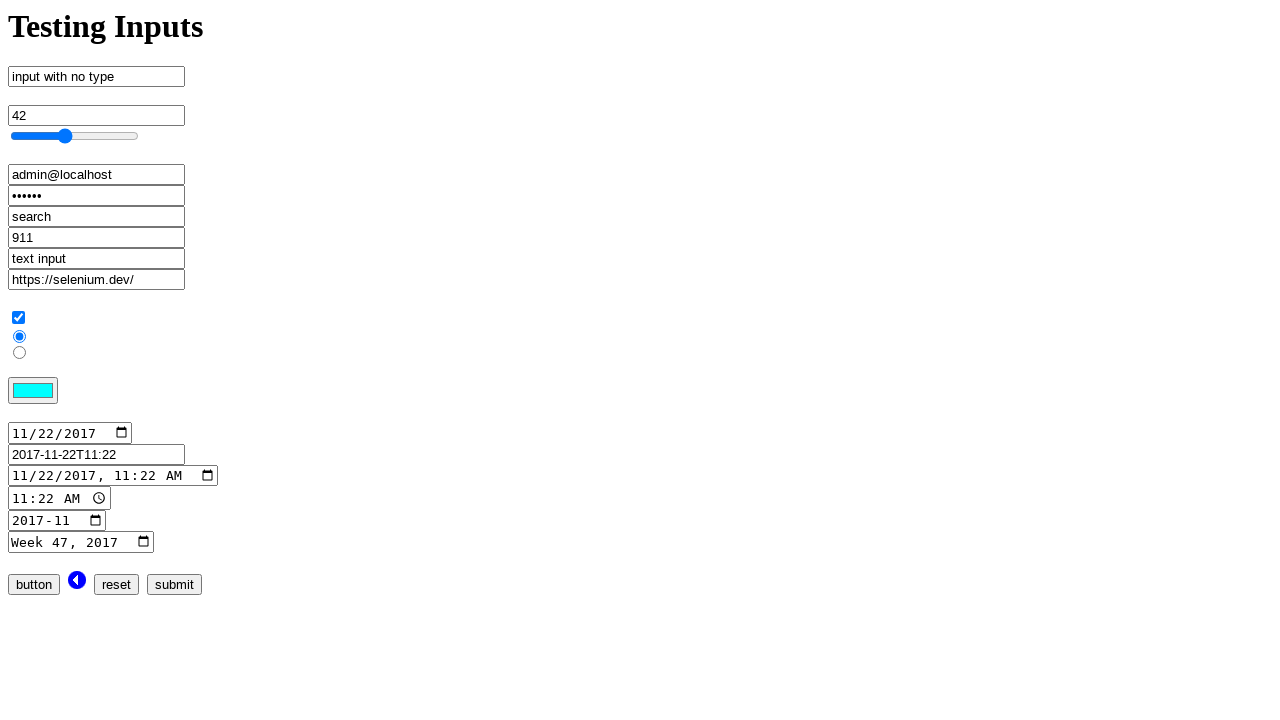

Verified value attribute equals 'input with no type'
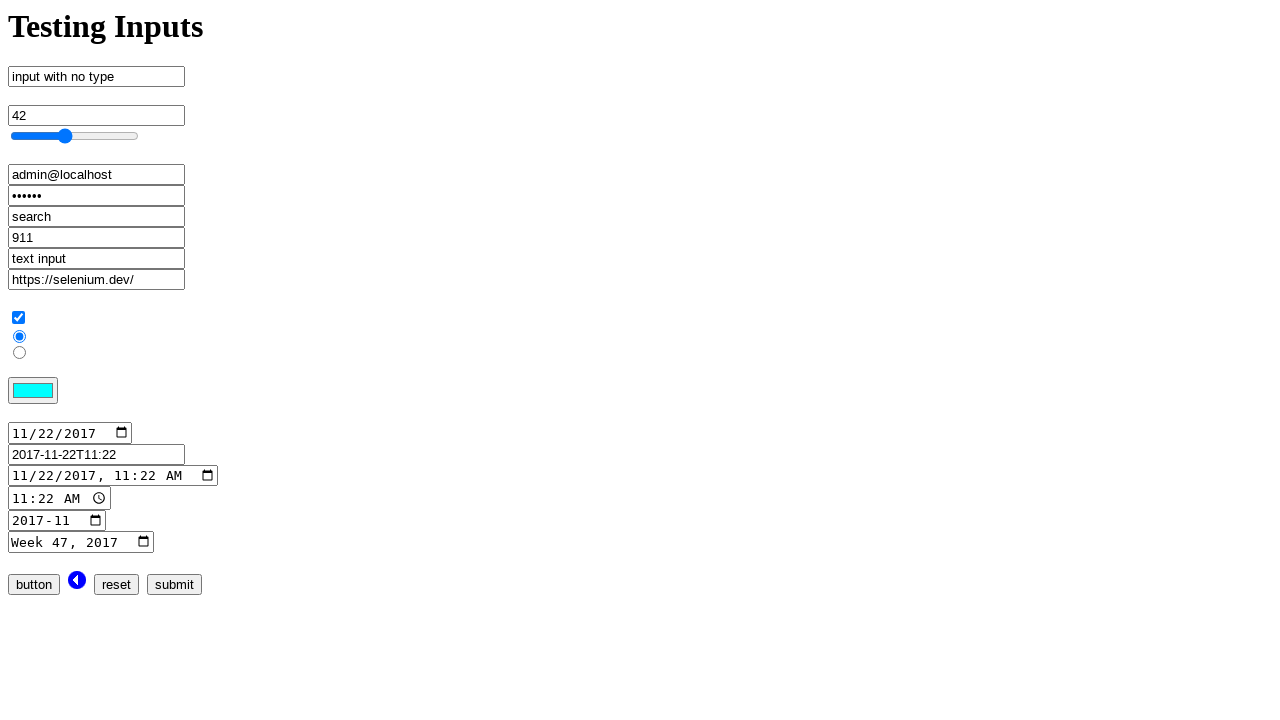

Verified name attribute equals 'no_type'
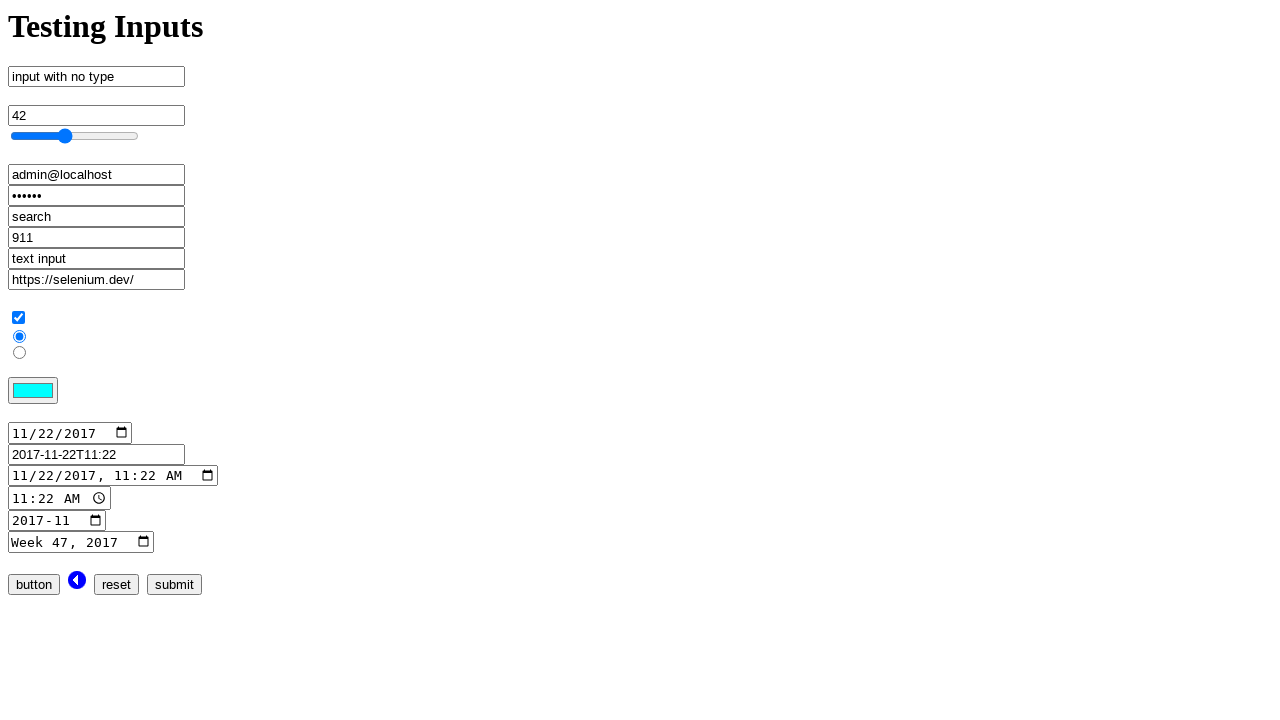

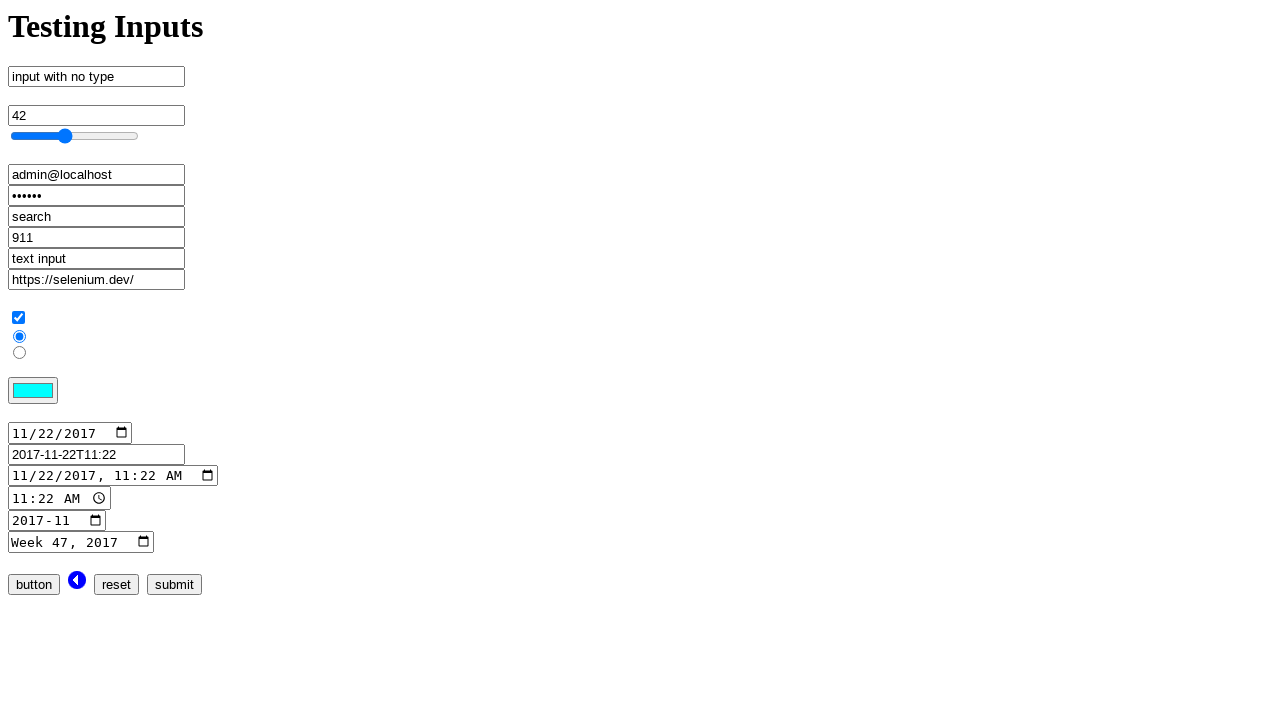